Navigates to the input page and retrieves the text from a pre-filled text box

Starting URL: https://letcode.in/test

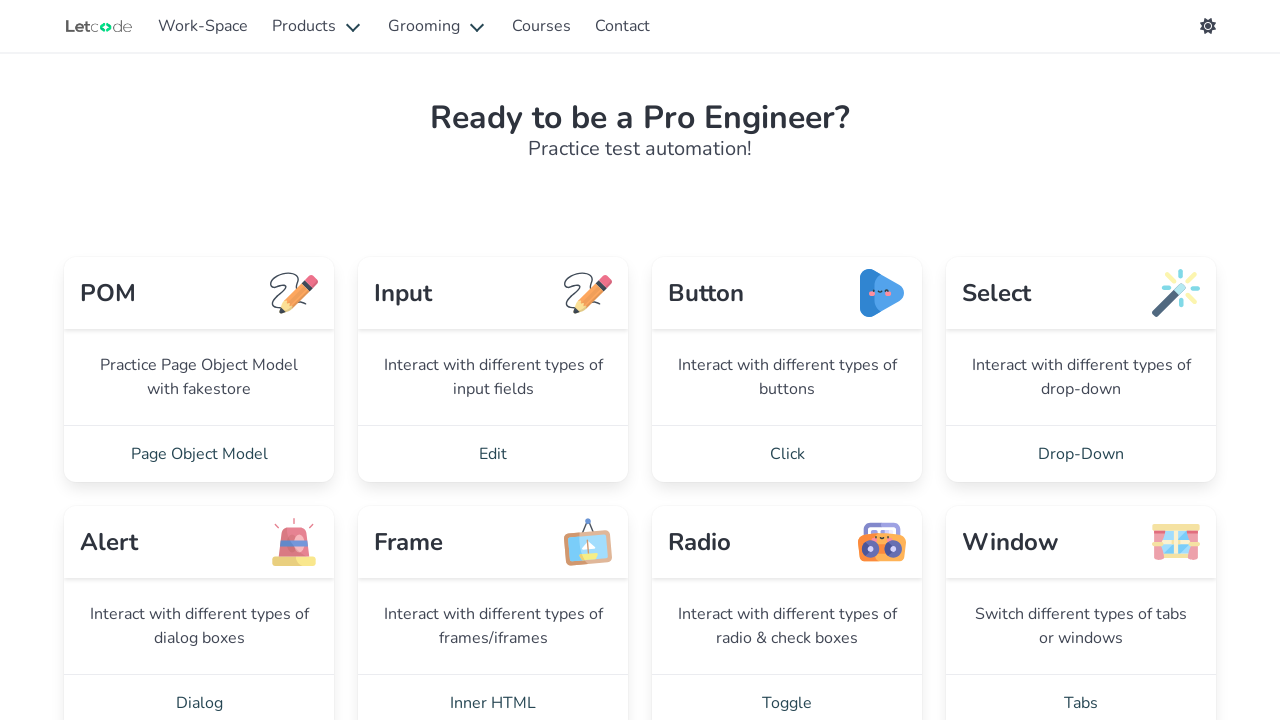

Clicked Edit card to navigate to input page at (493, 454) on text=Edit
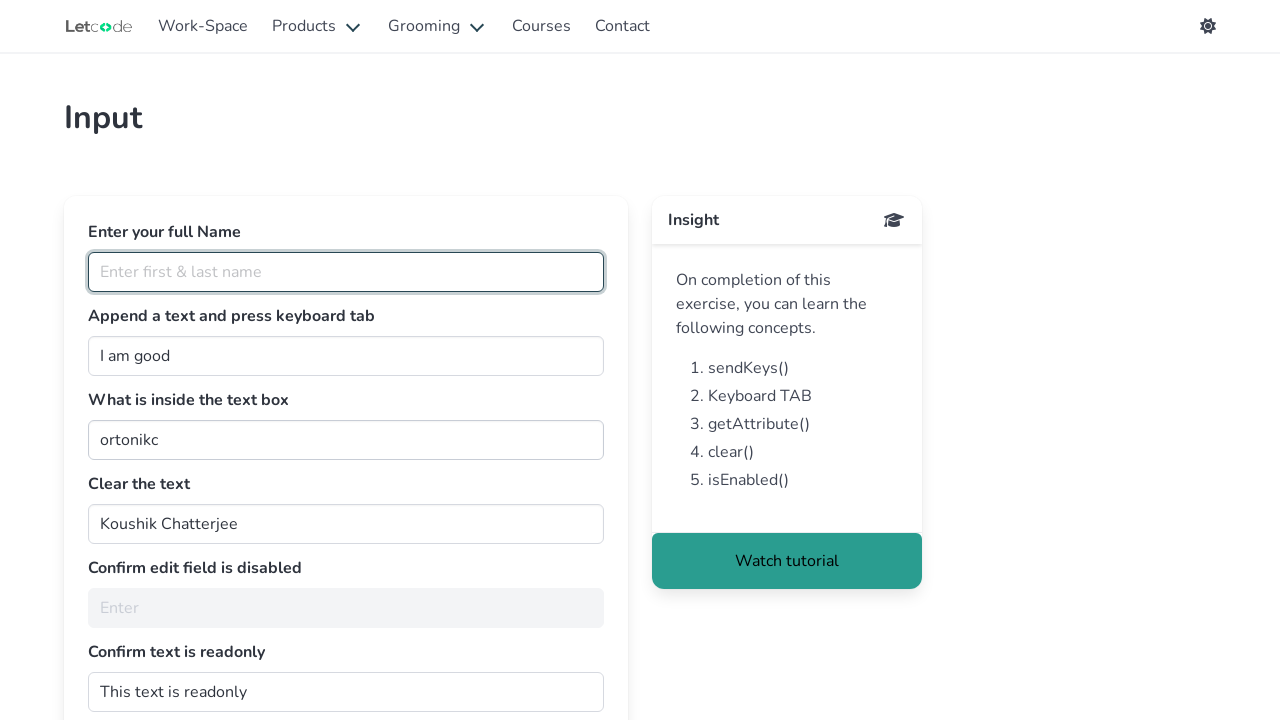

Input page loaded and text box element found
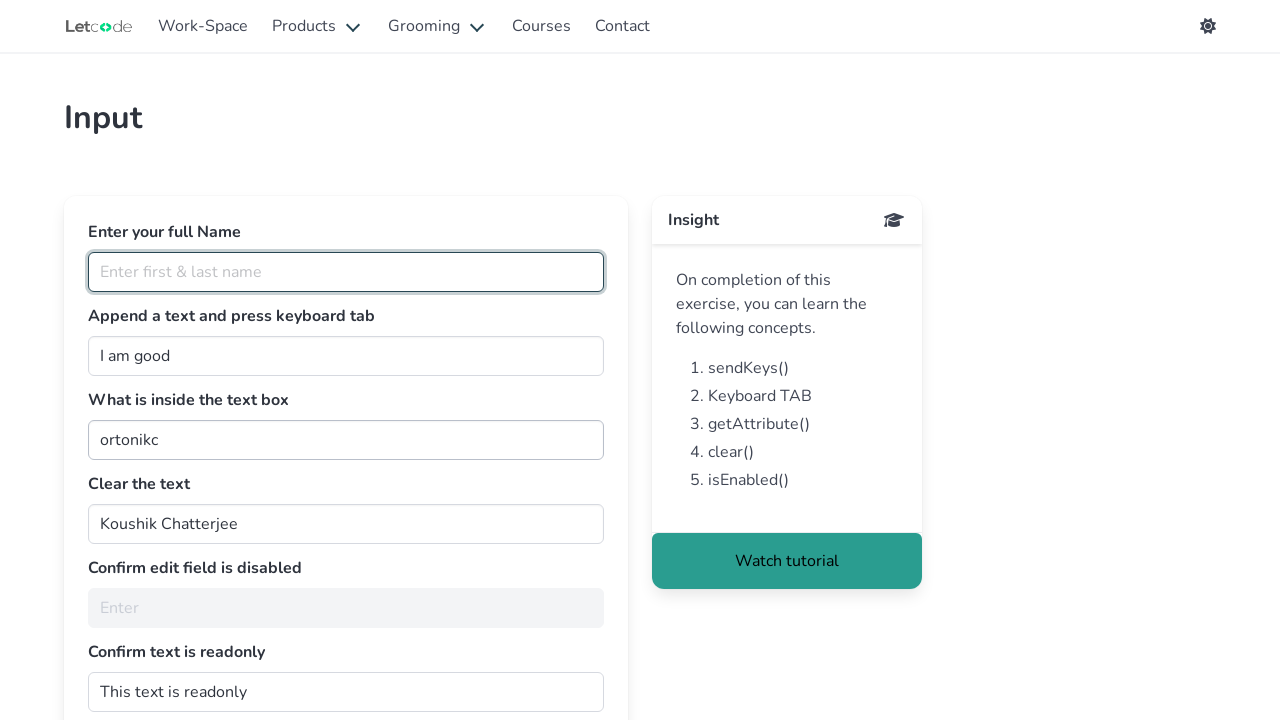

Retrieved text value from pre-filled text box
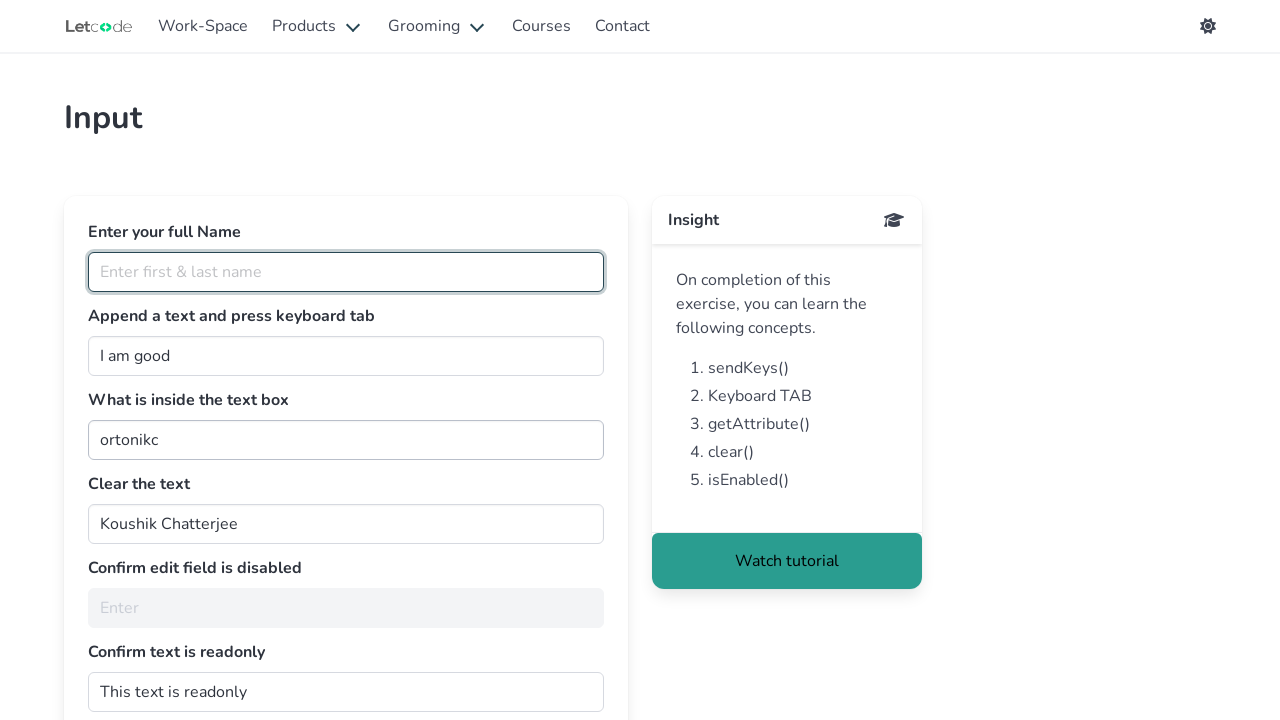

Verified text box contains expected value 'ortonikc'
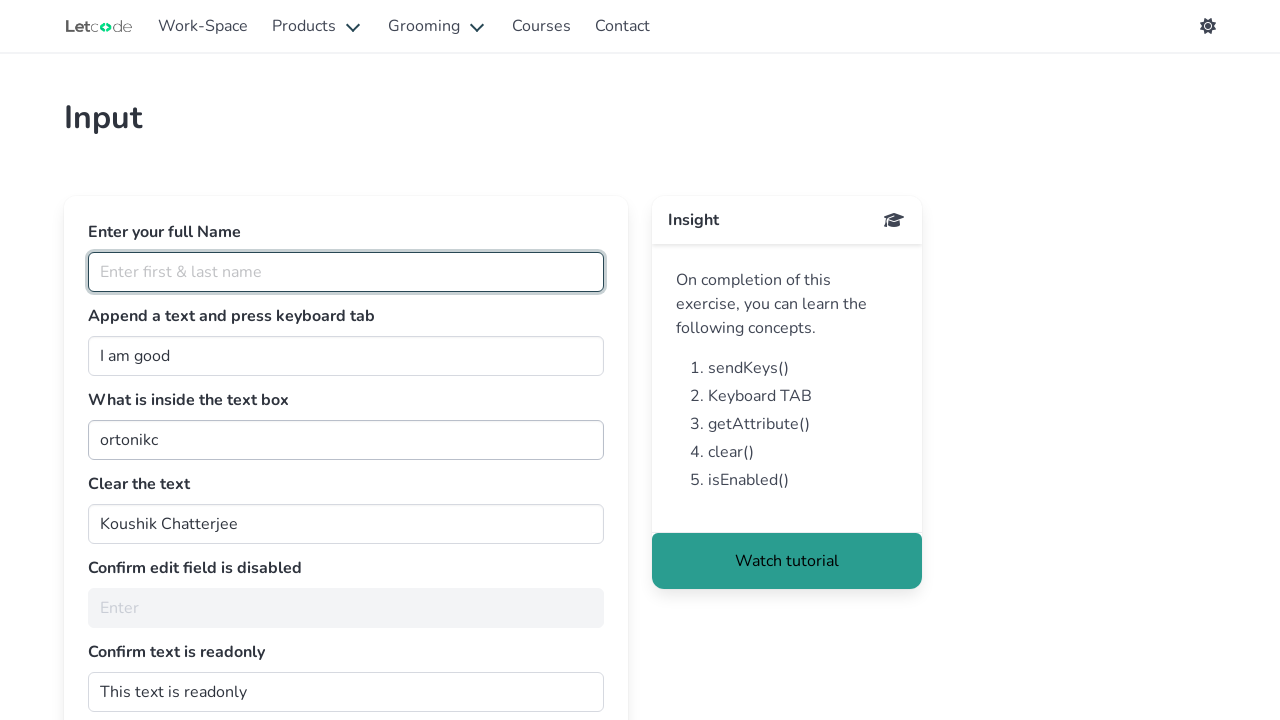

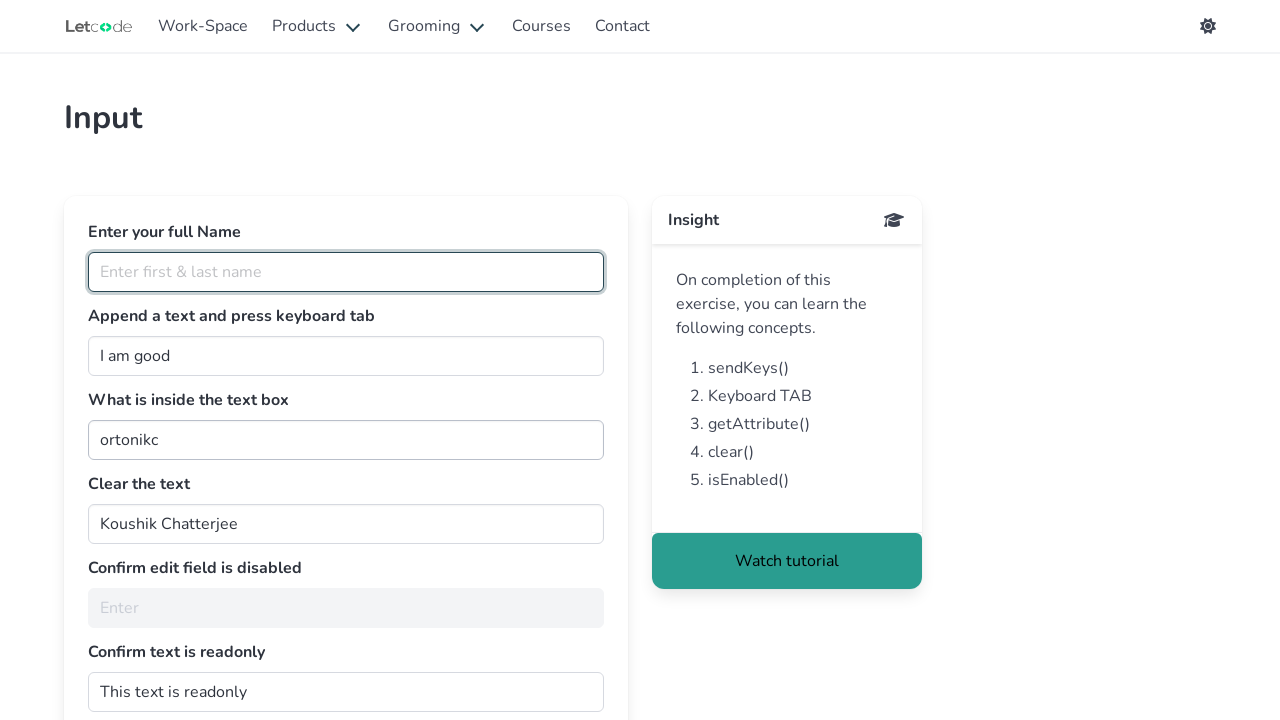